Tests user selection flow by clicking Customer Login, selecting a demo user from dropdown, and verifying the welcome message displays the correct username and account numbers.

Starting URL: https://www.globalsqa.com/angularJs-protractor/BankingProject/#/login

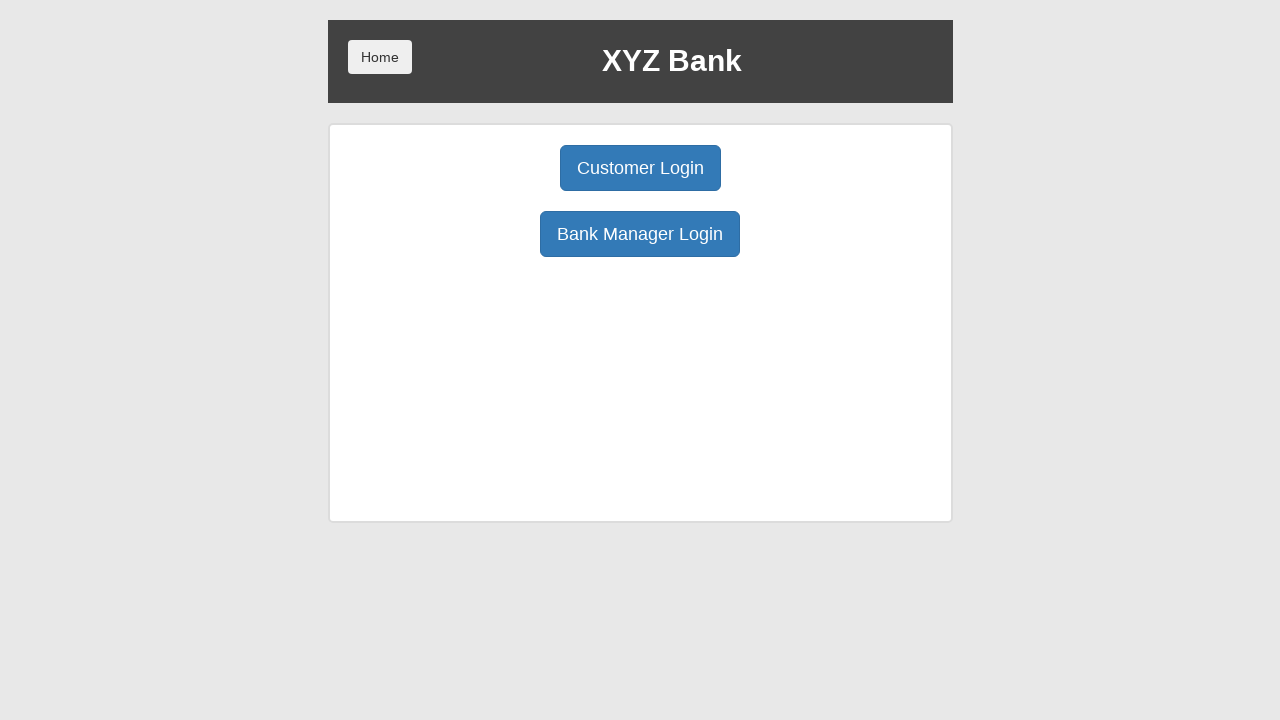

Clicked Customer Login button at (640, 168) on xpath=//button[@class='btn btn-primary btn-lg']
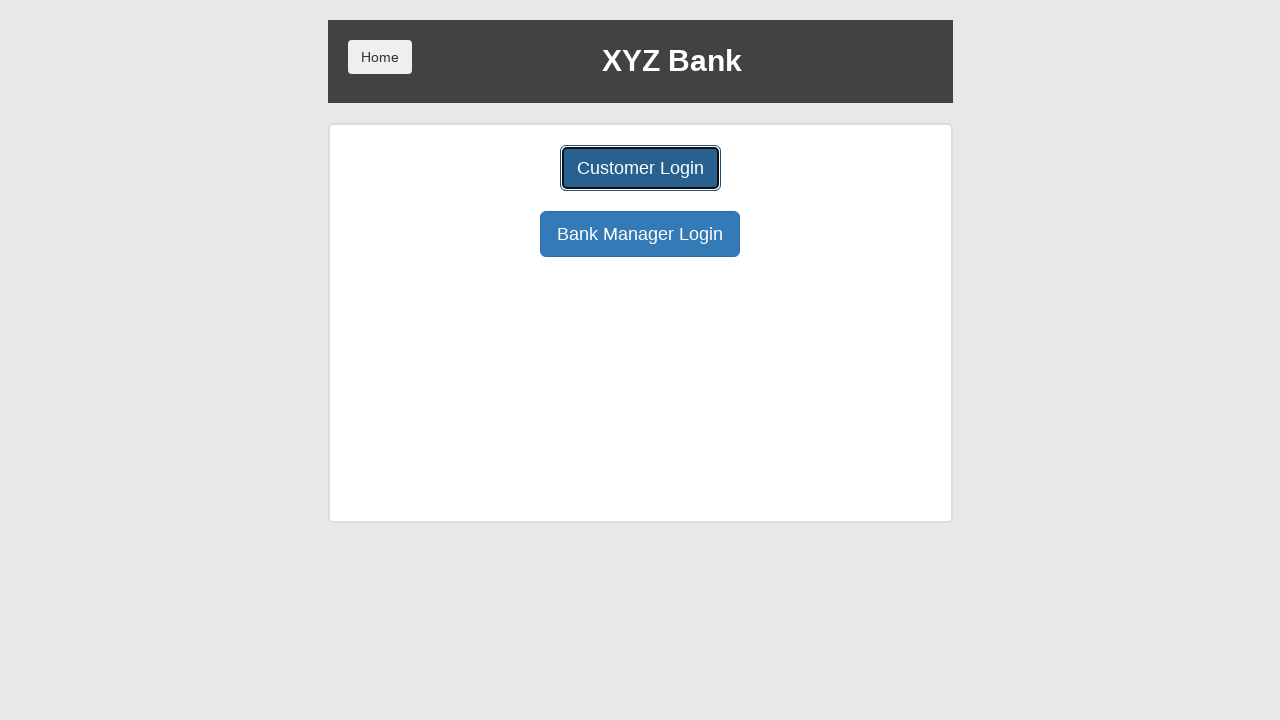

User dropdown selector loaded
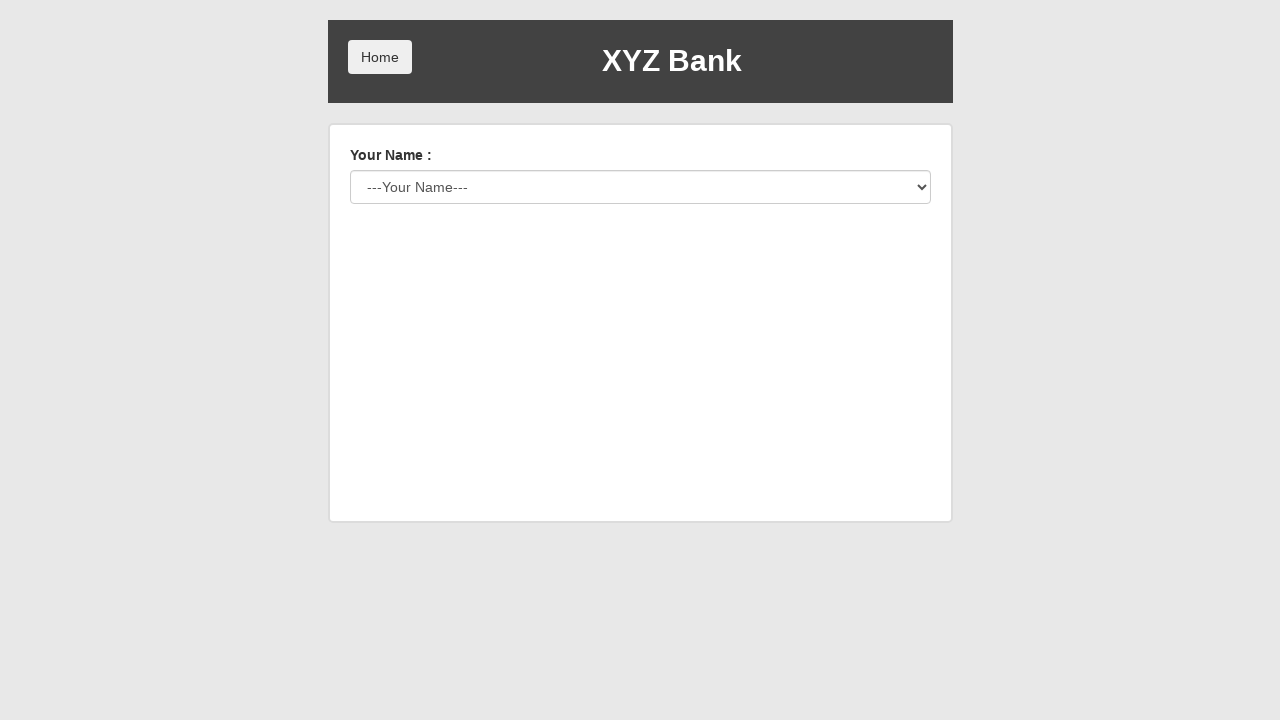

Selected Ron Weasly (user_id 3) from dropdown on #userSelect
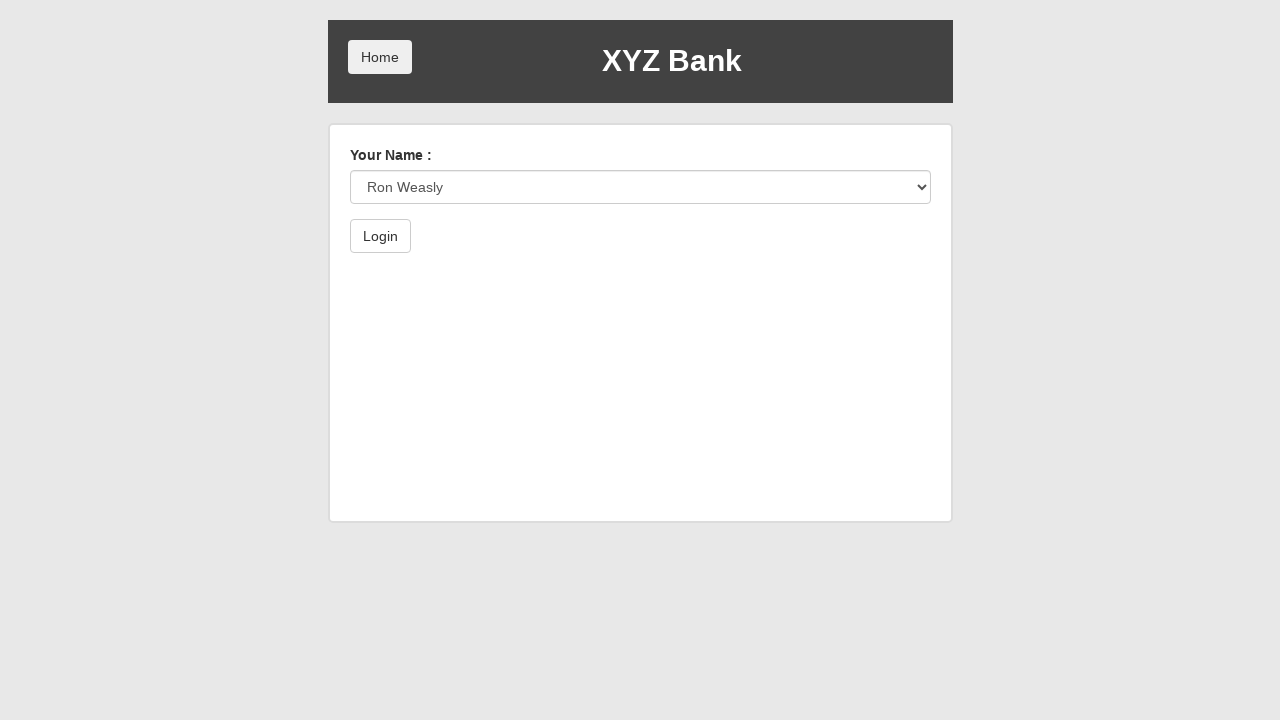

Clicked Login/Submit button at (380, 236) on xpath=//button[@type='submit']
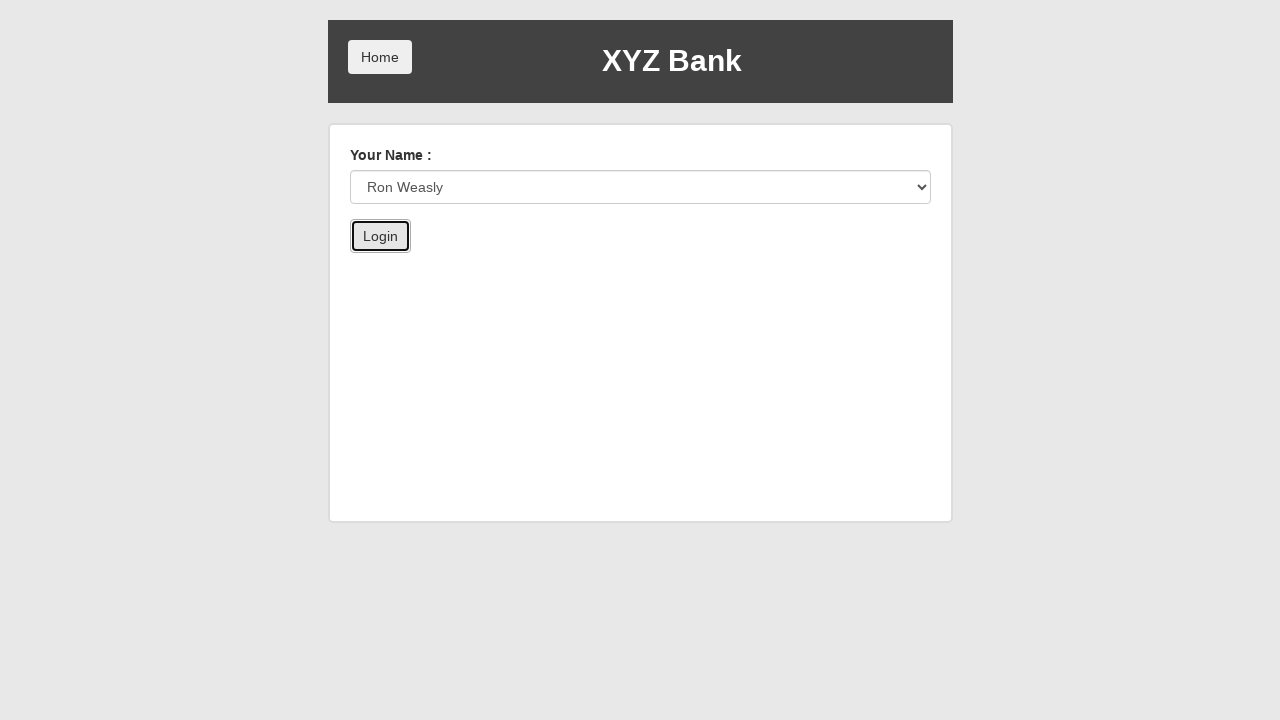

Welcome message with username loaded
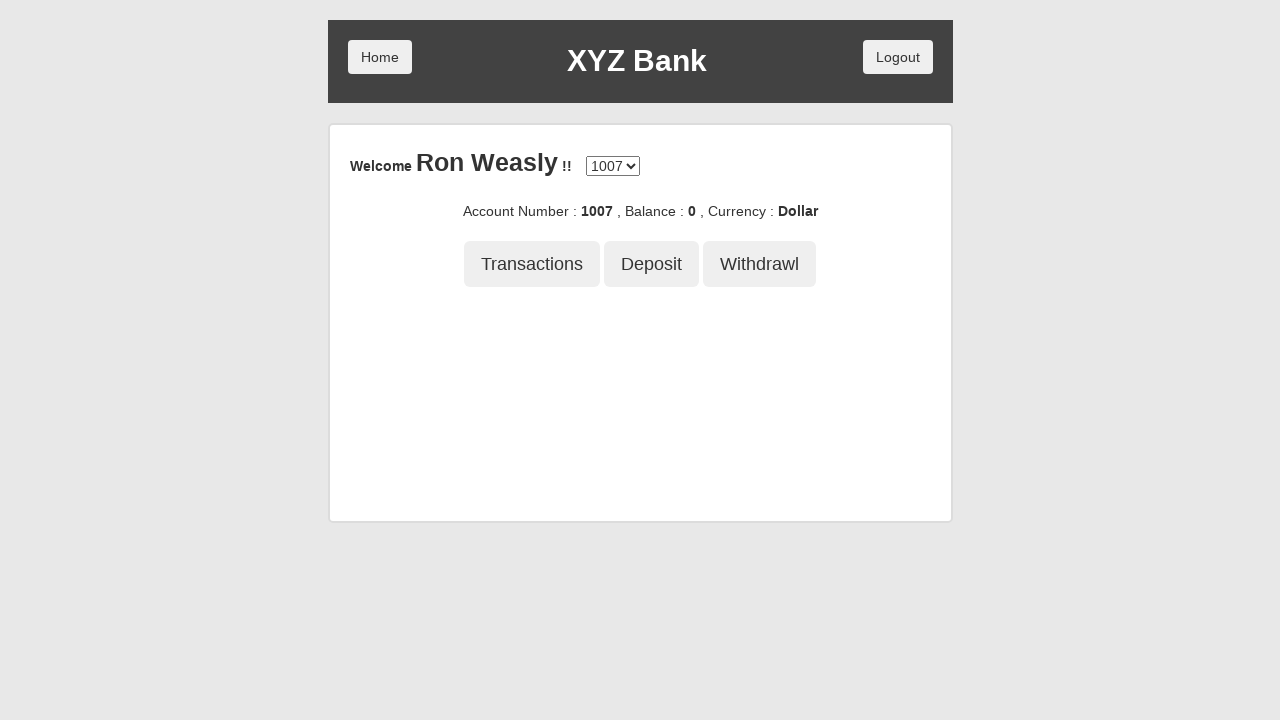

Verified username displays 'Ron Weasly' correctly
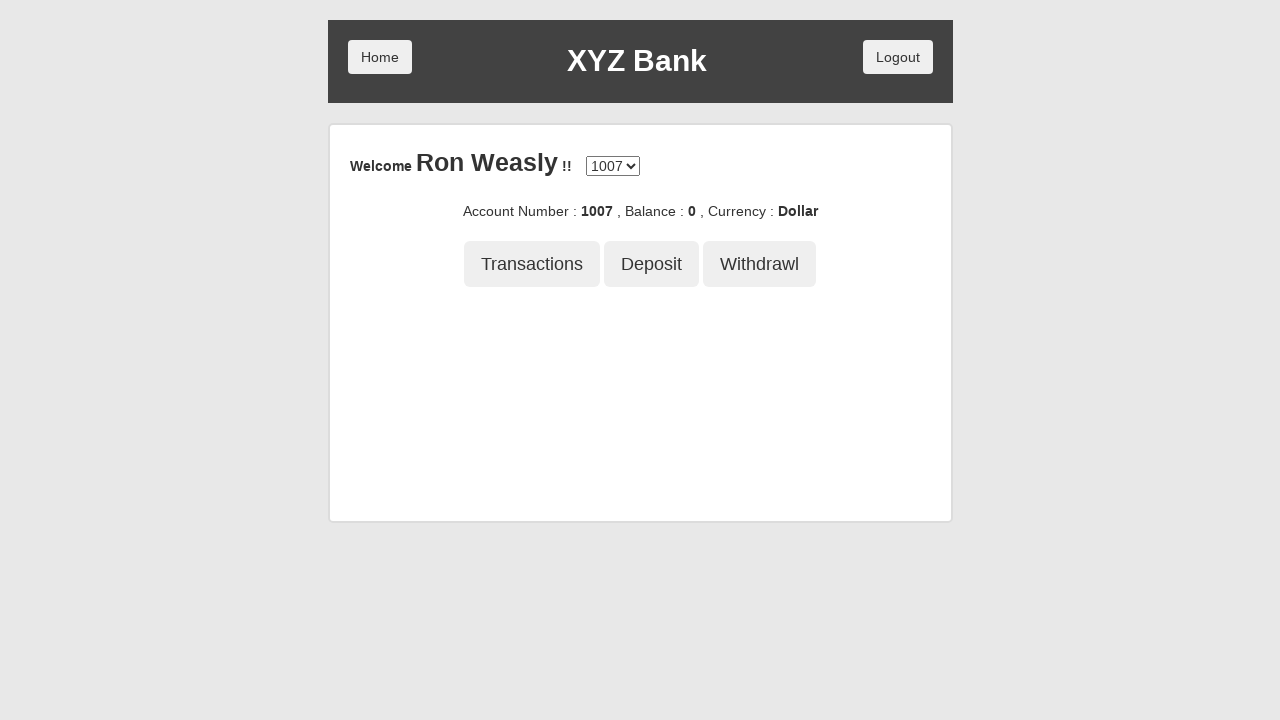

Verified account number 1007 is present in dropdown
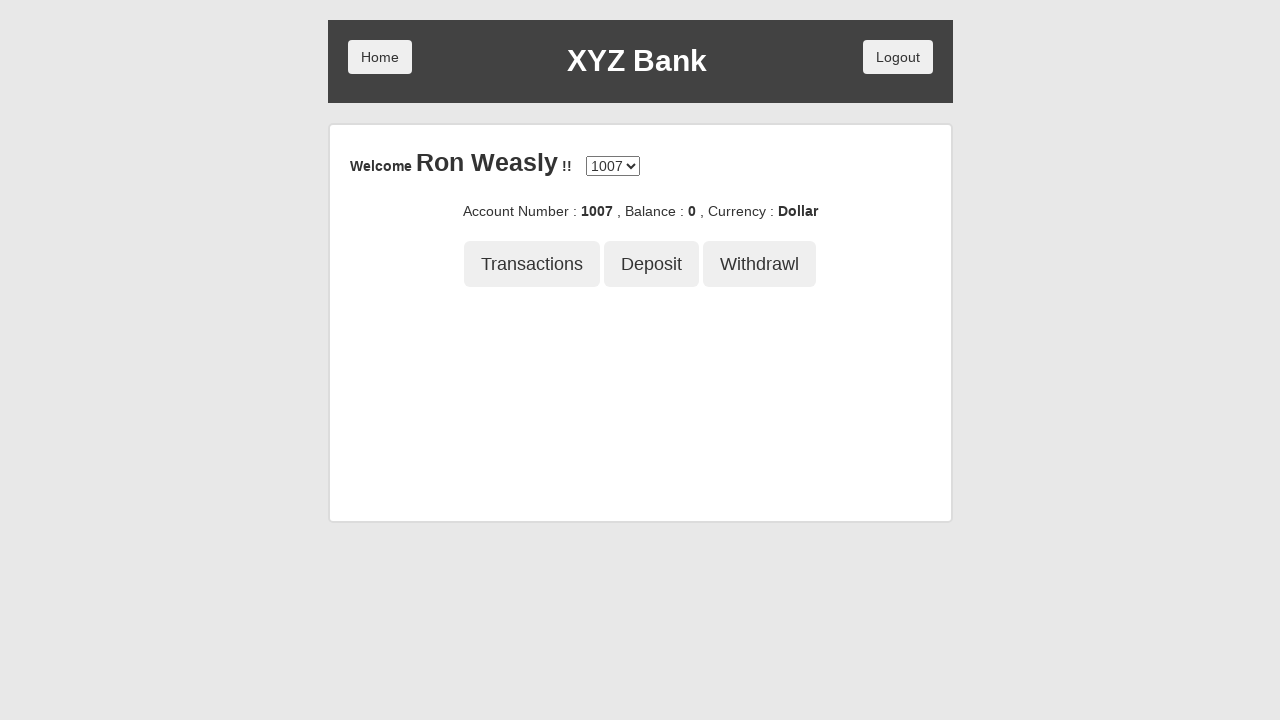

Verified account number 1008 is present in dropdown
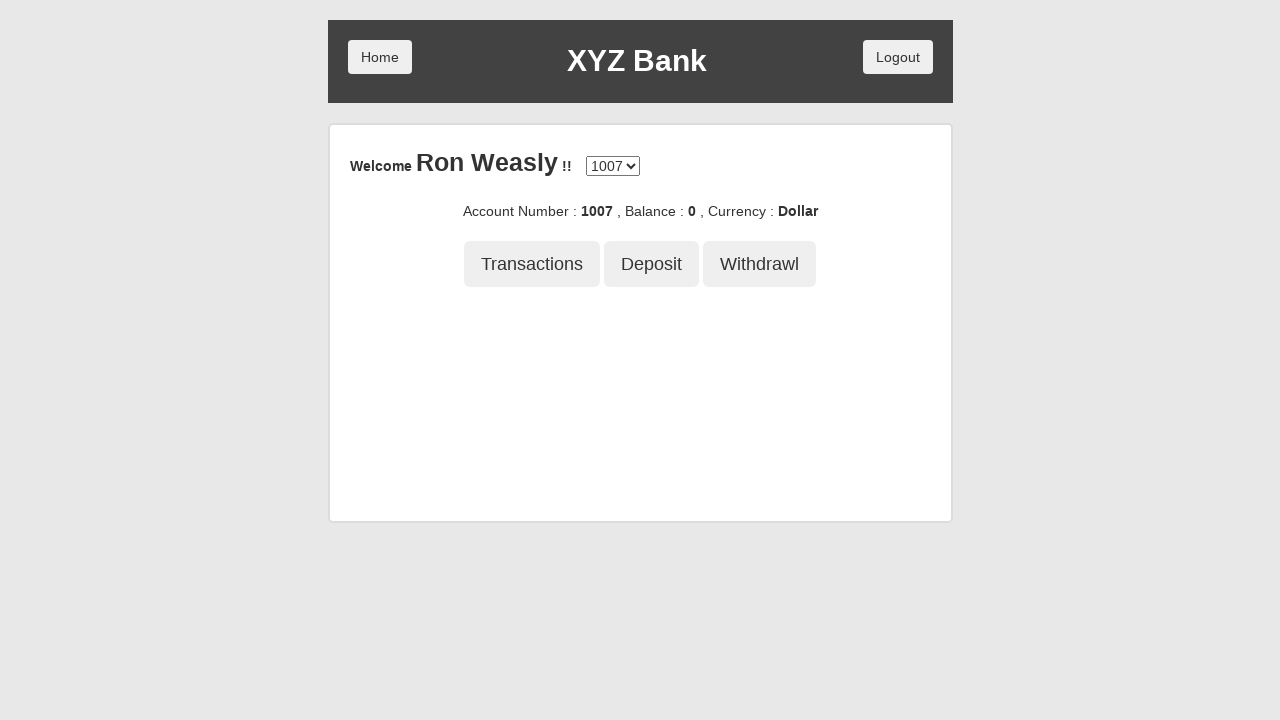

Verified account number 1009 is present in dropdown
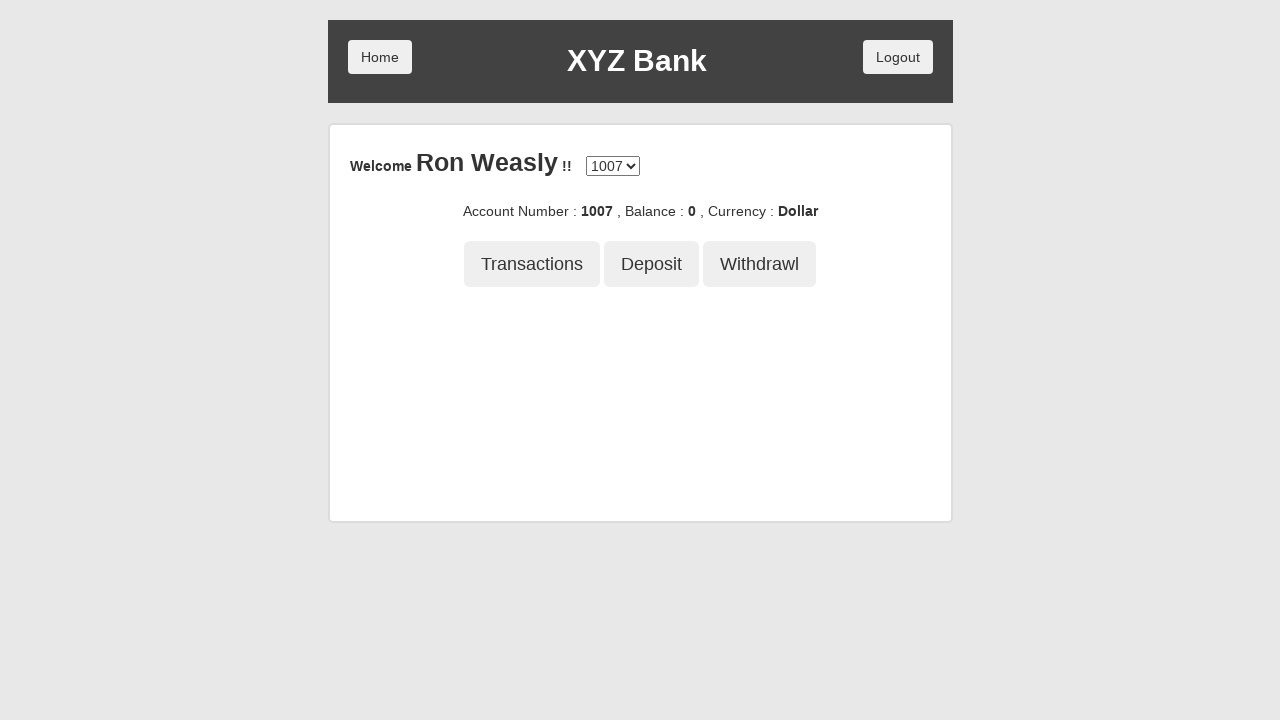

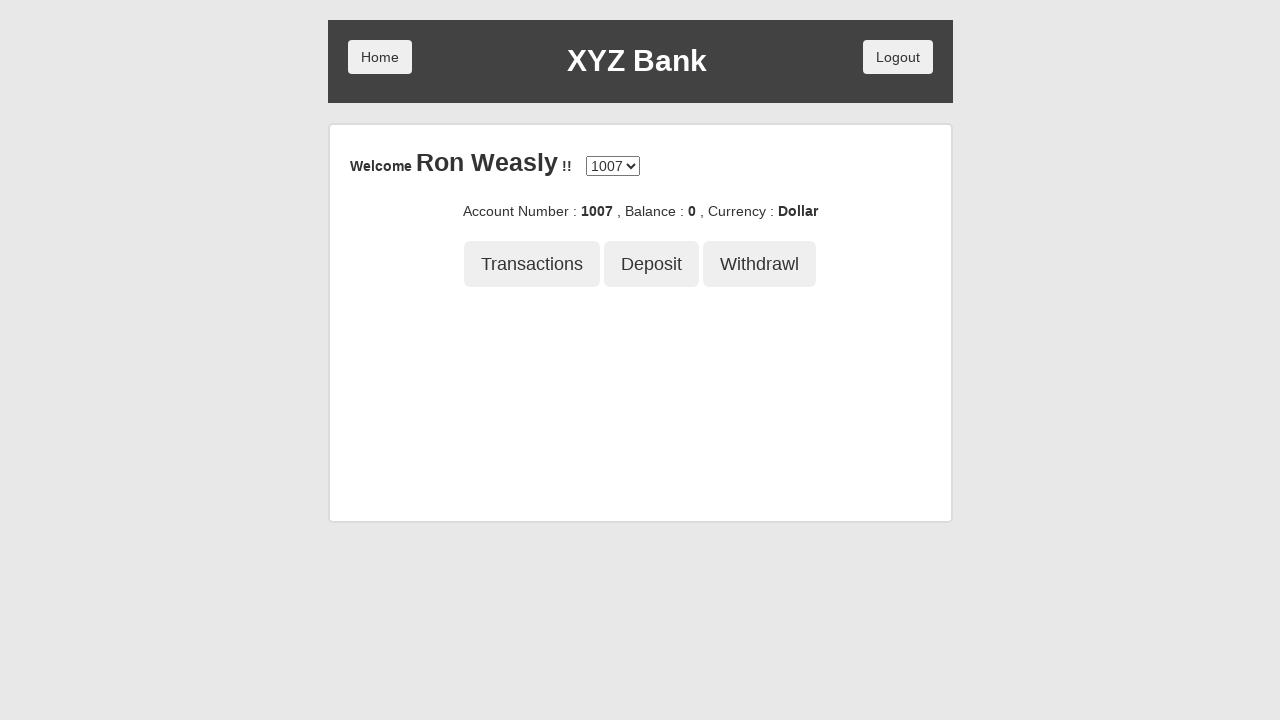